Tests clicking on the "Get Started" button on the Playwright homepage

Starting URL: https://playwright.dev/

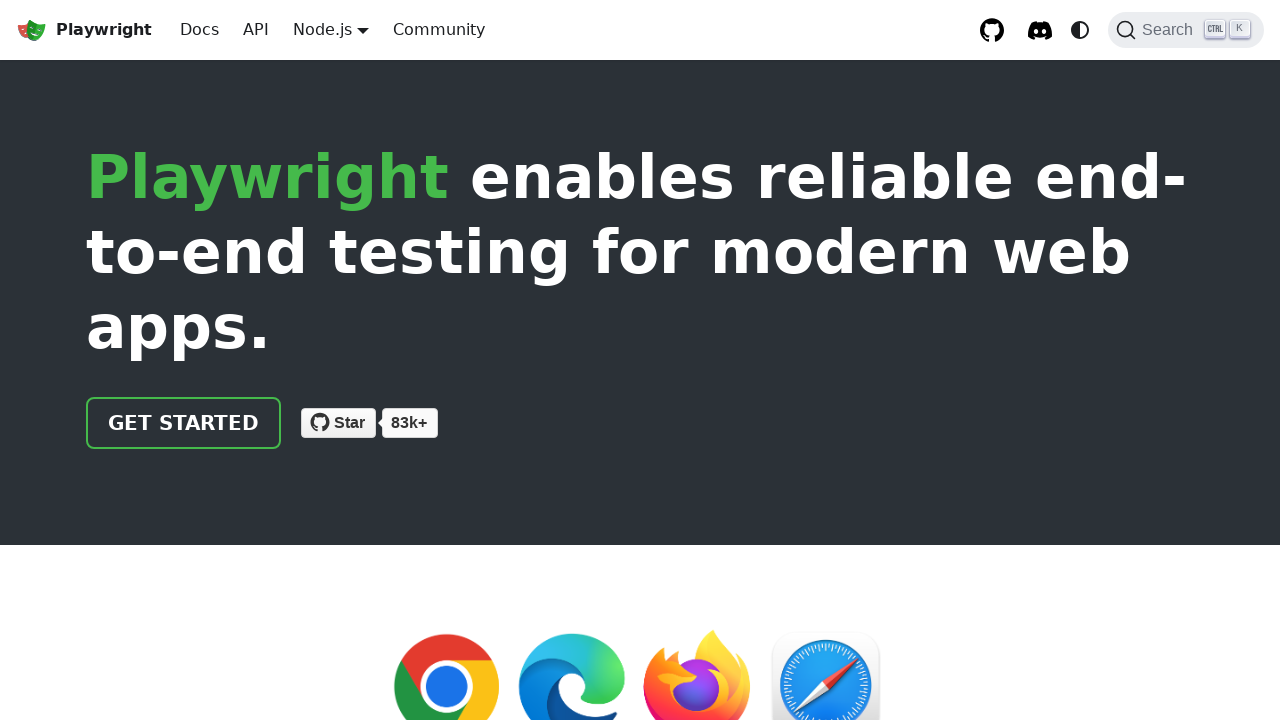

Navigated to Playwright homepage
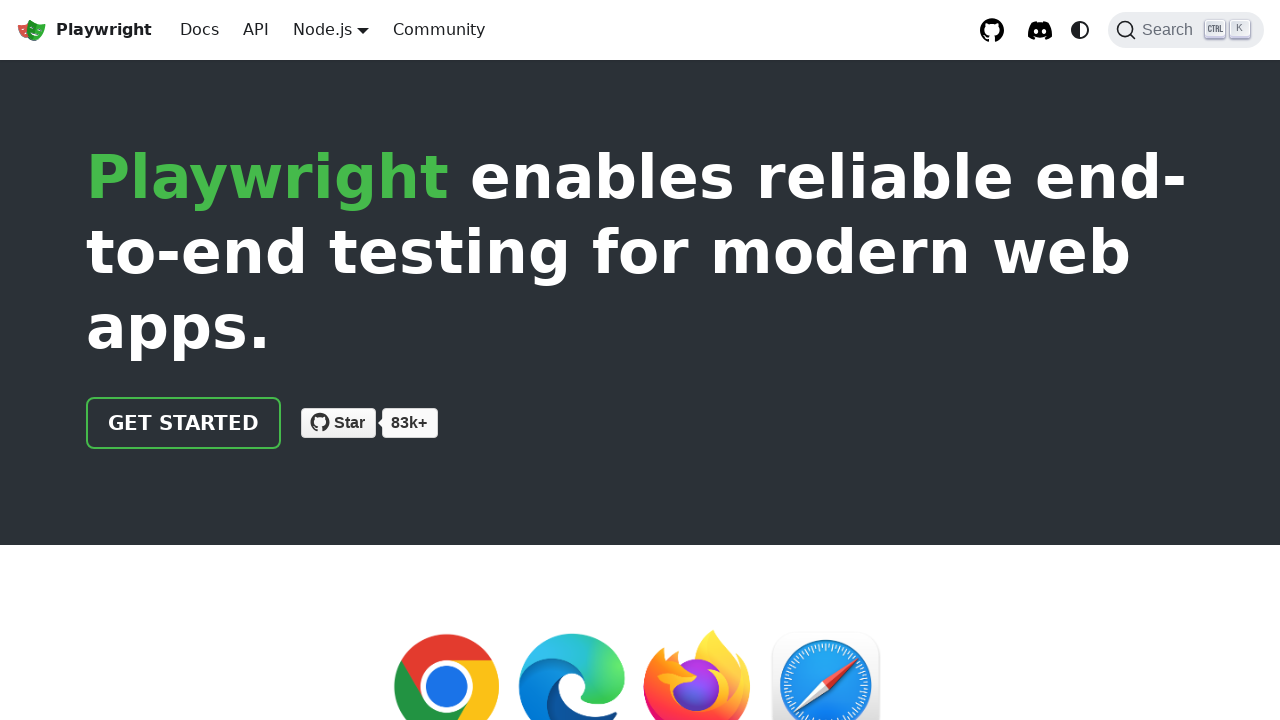

Clicked the 'Get Started' button at (184, 423) on xpath=//a[@class='getStarted_Sjon']
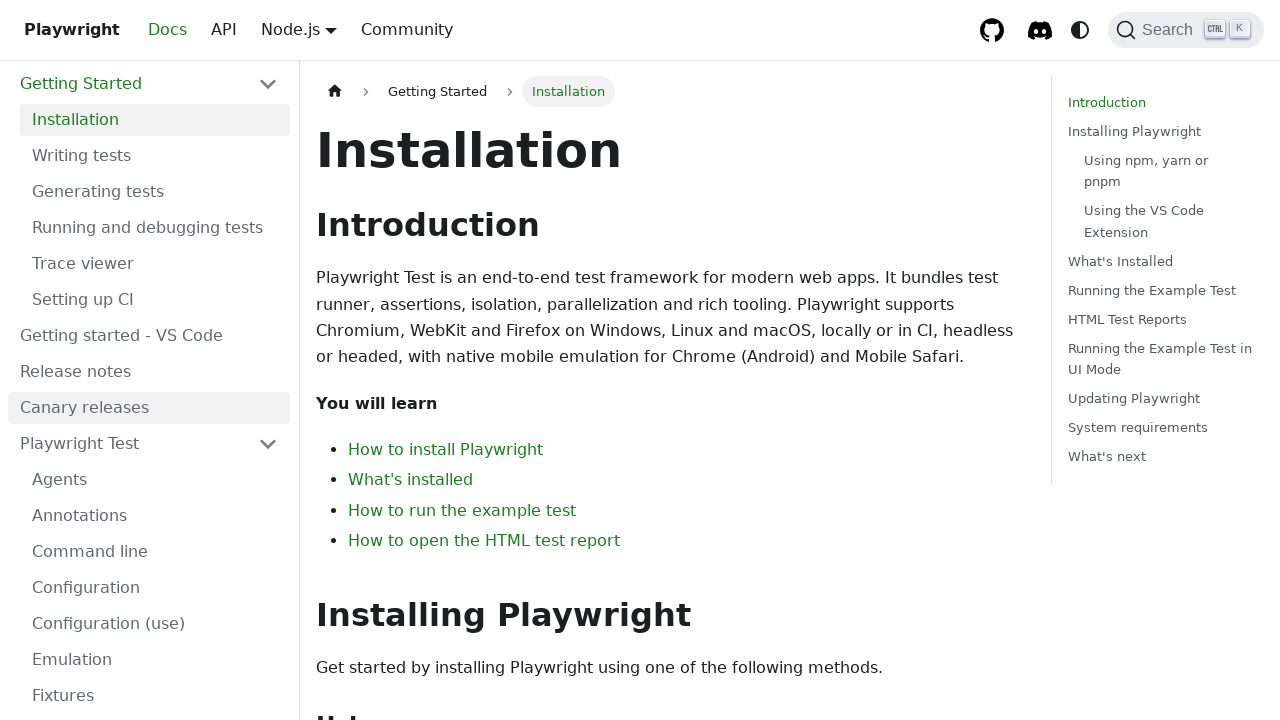

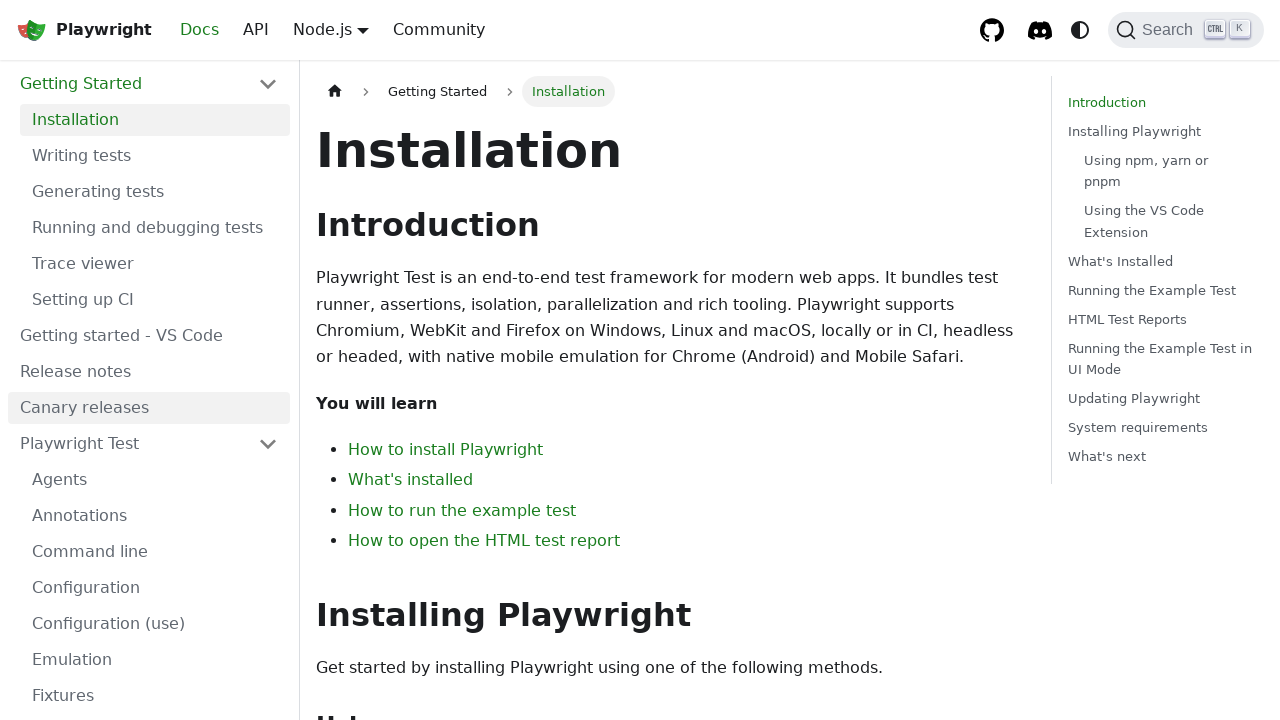